Tests a text box form by filling in username and email fields, then submitting the form

Starting URL: https://demoqa.com/text-box/

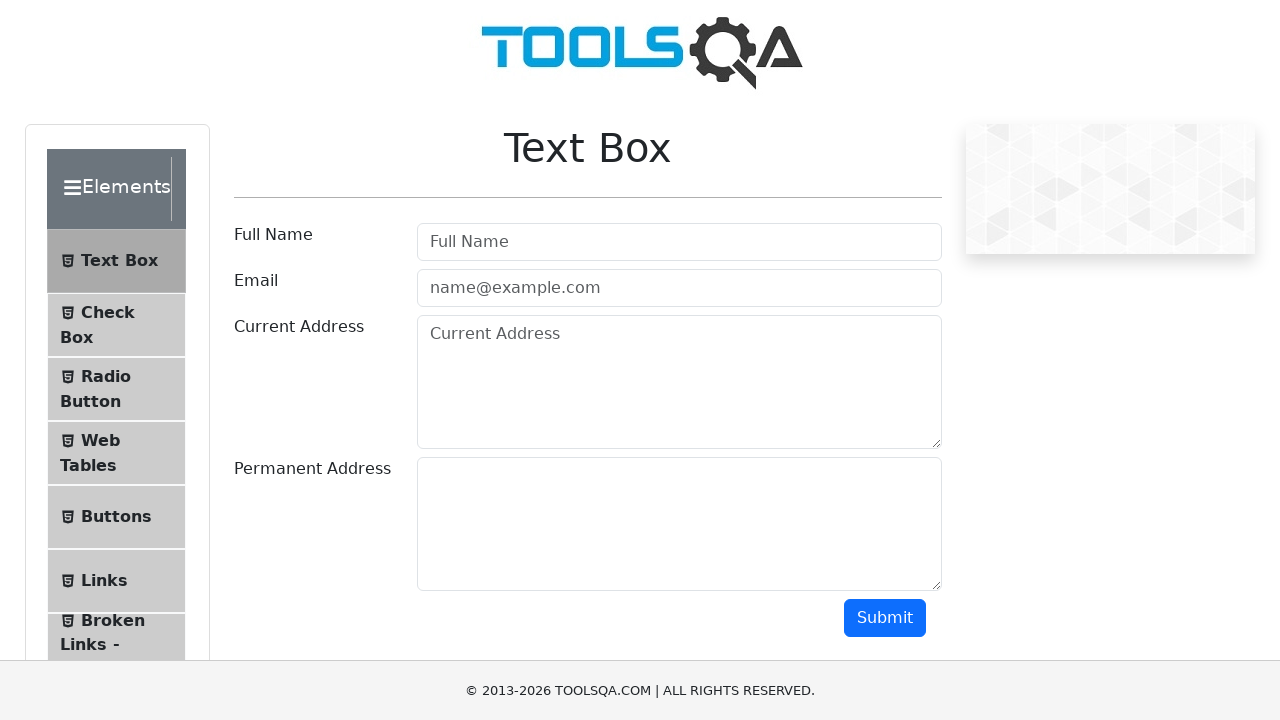

Filled username field with 'Test' on #userName
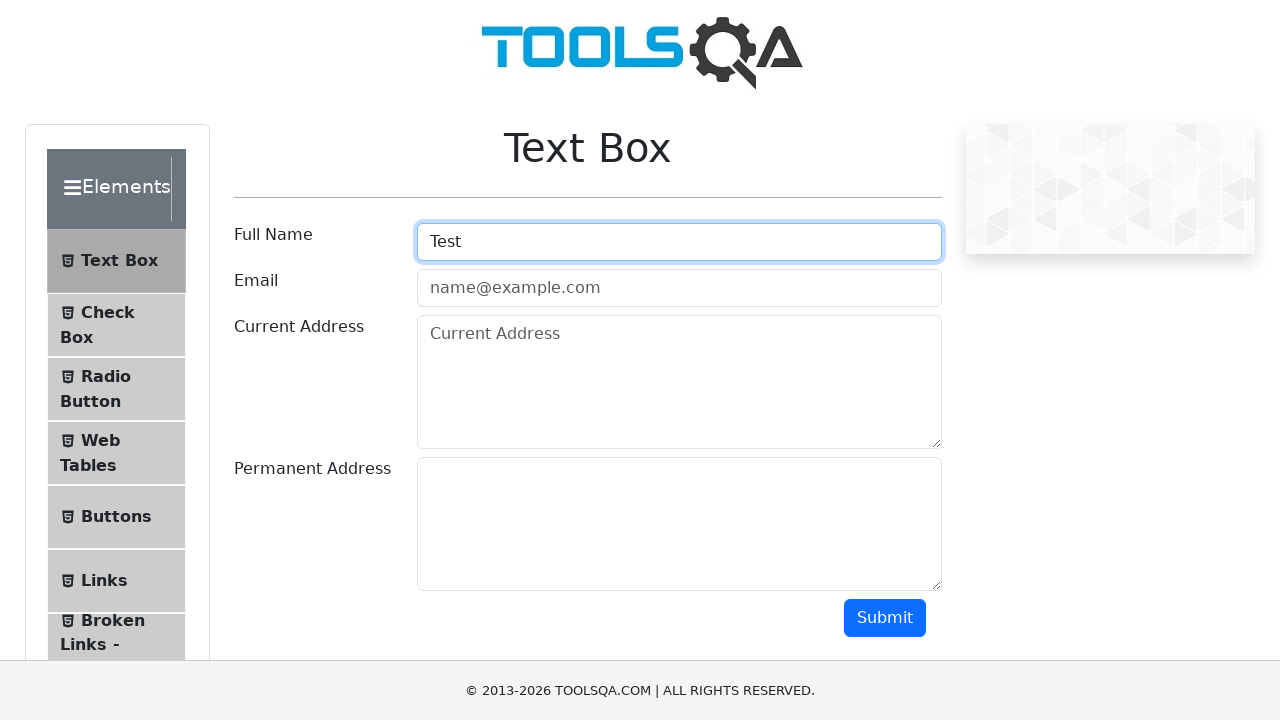

Filled email field with 'Test@Test.com' on #userEmail
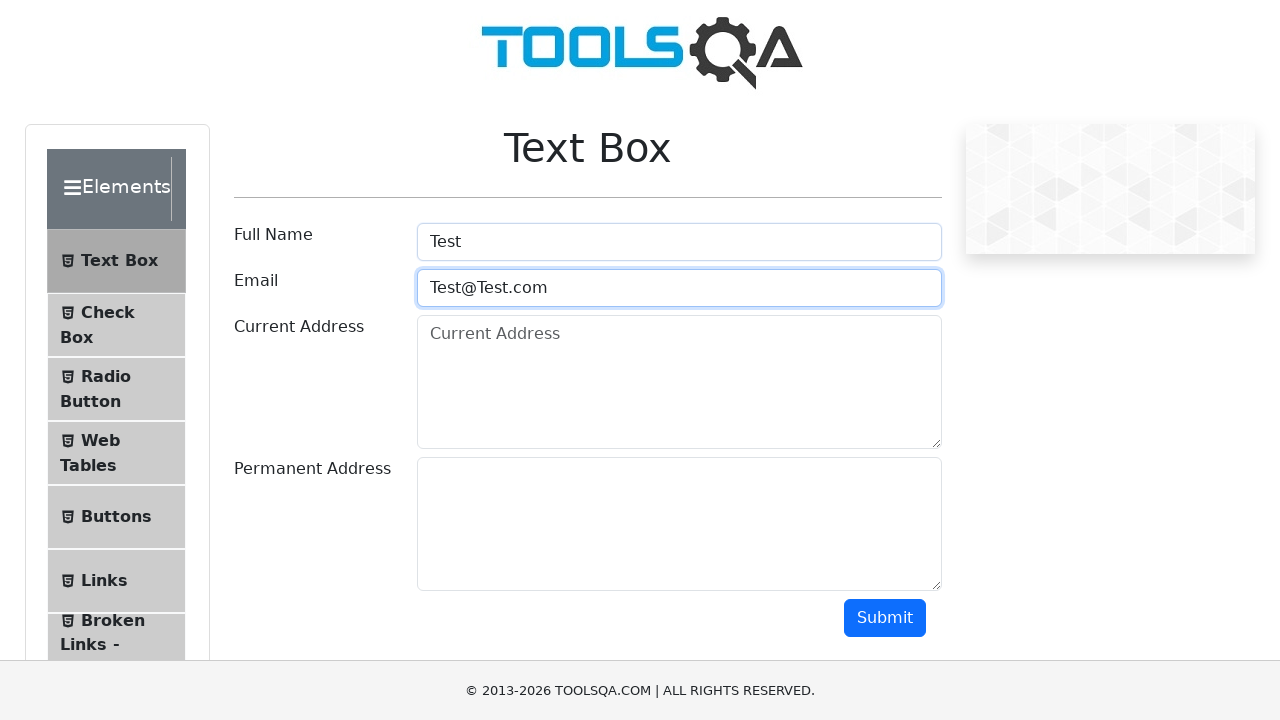

Clicked submit button to submit the form at (885, 618) on #submit
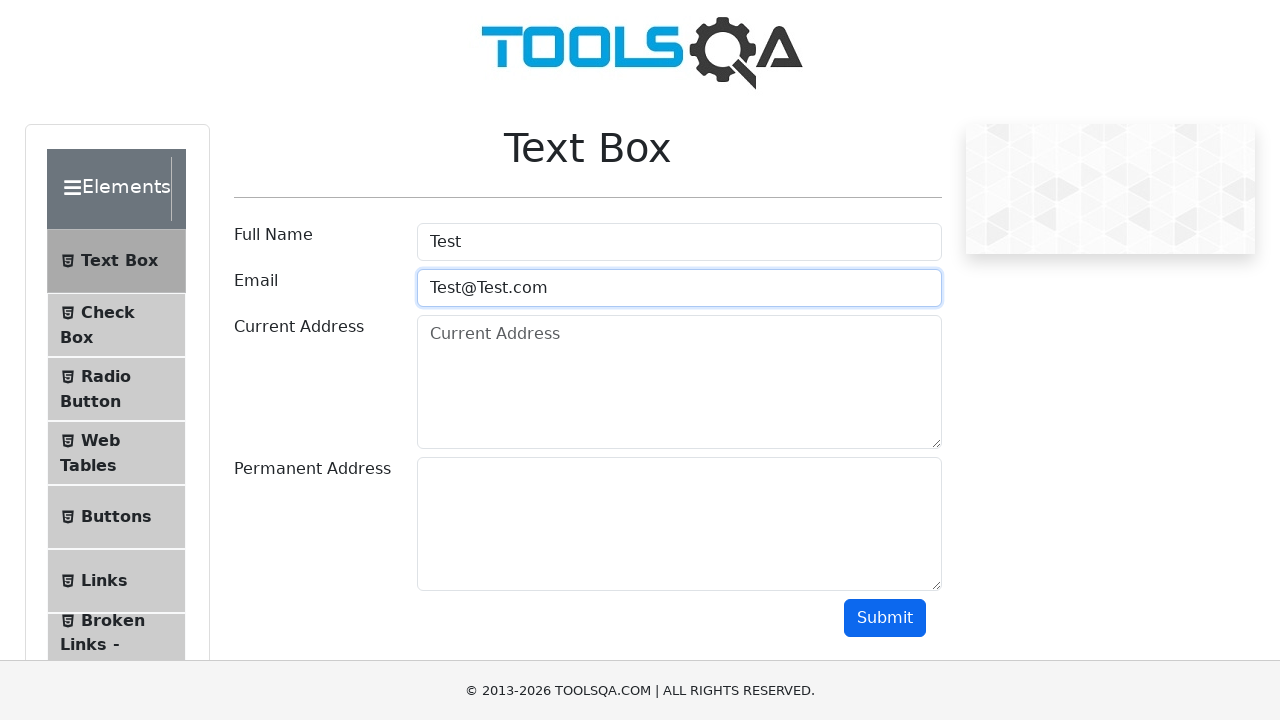

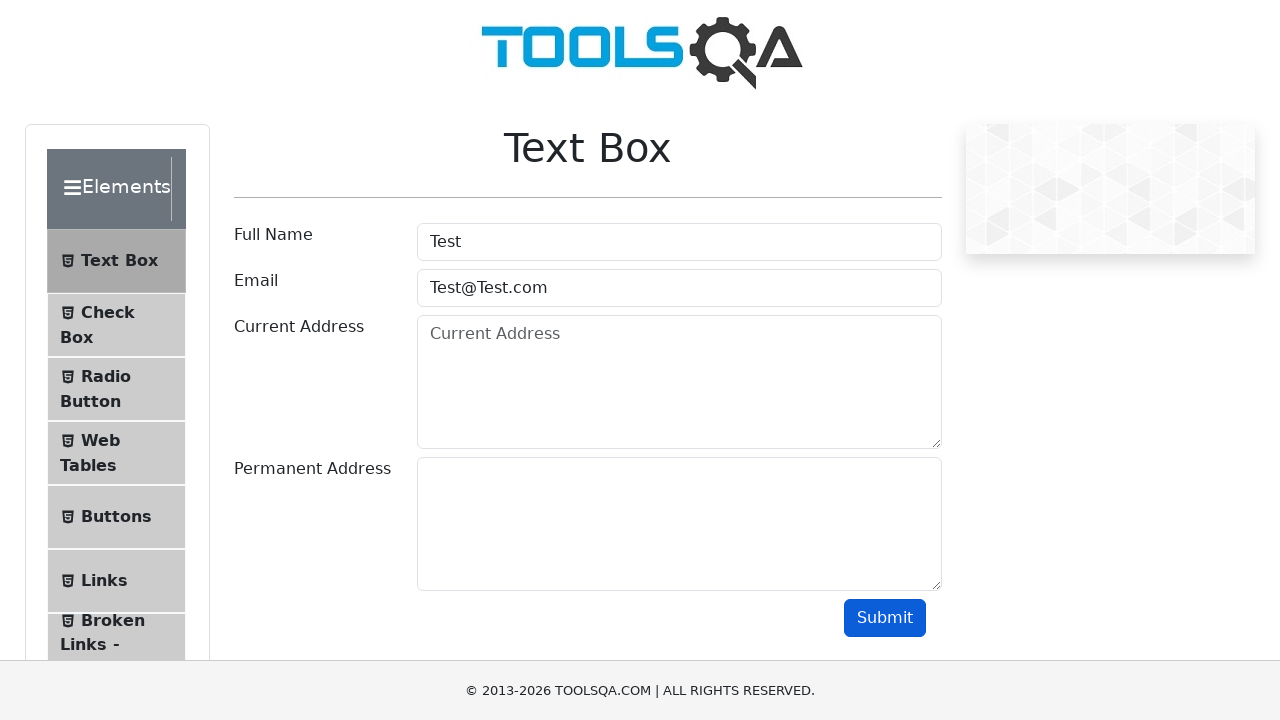